Tests registration form validation when confirm email does not match the original email field

Starting URL: https://alada.vn/tai-khoan/dang-ky.html

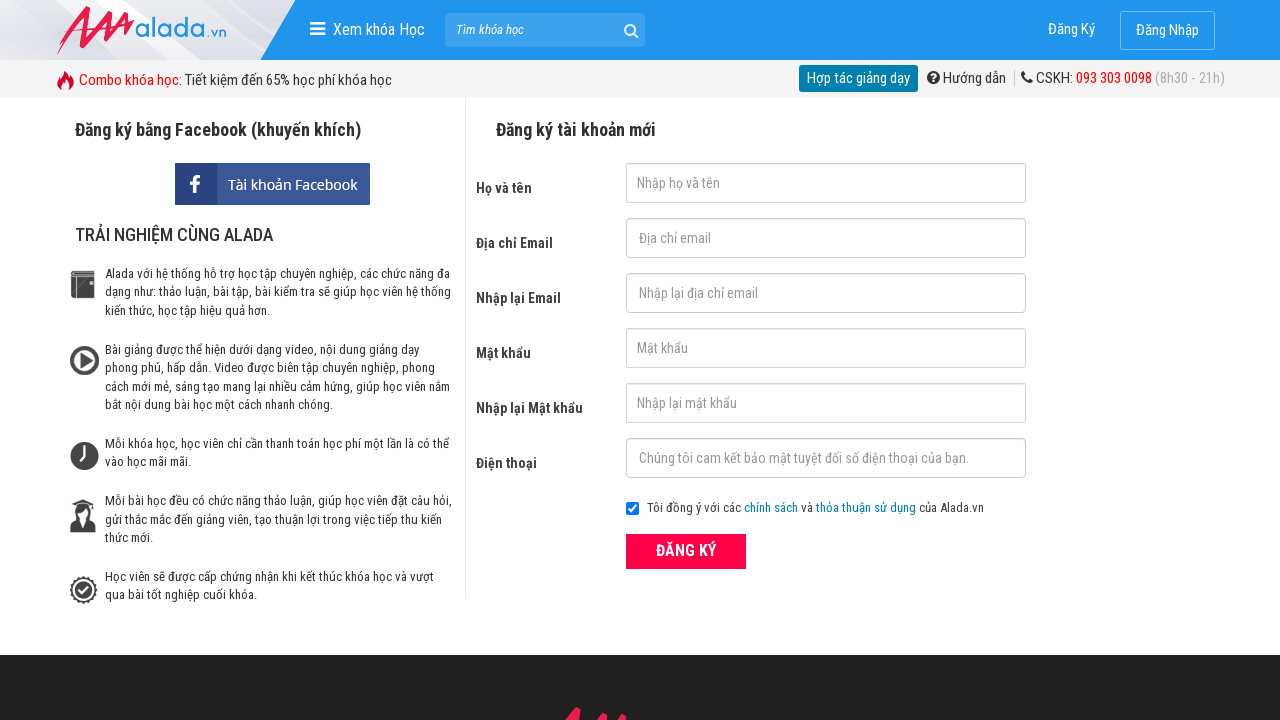

Filled first name field with 'Bui Huong' on #txtFirstname
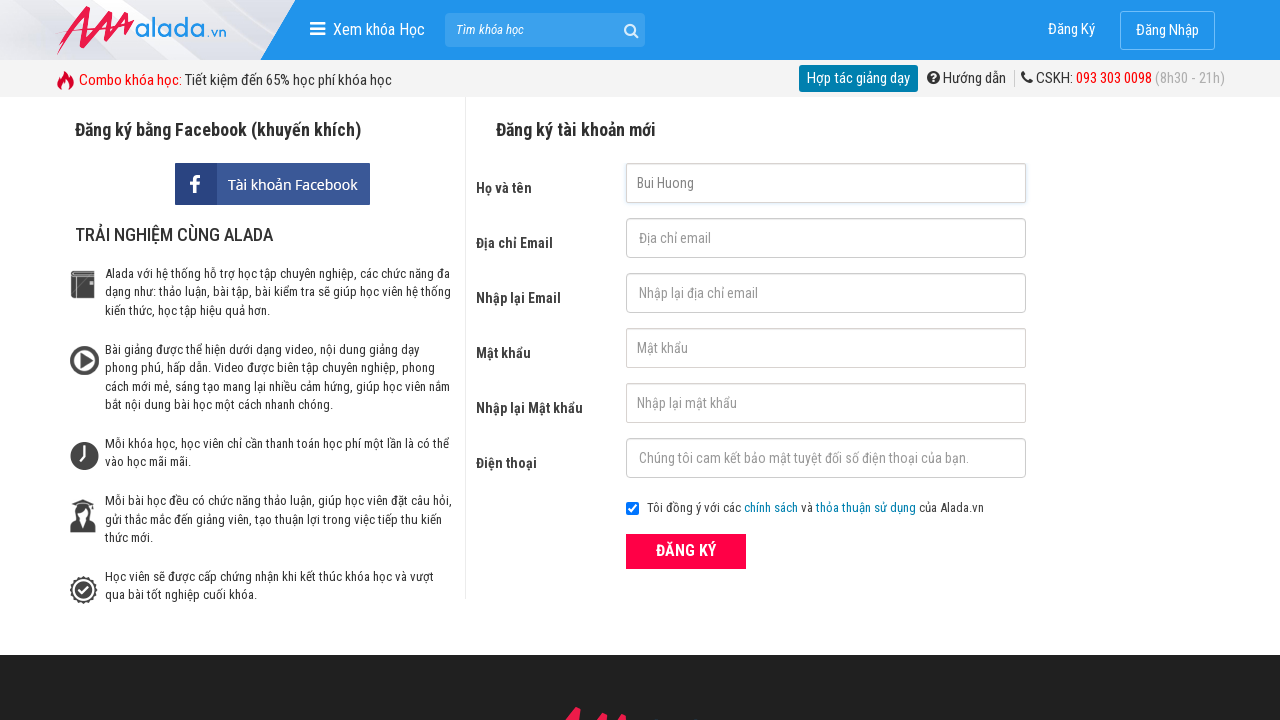

Filled email field with 'huong' on #txtEmail
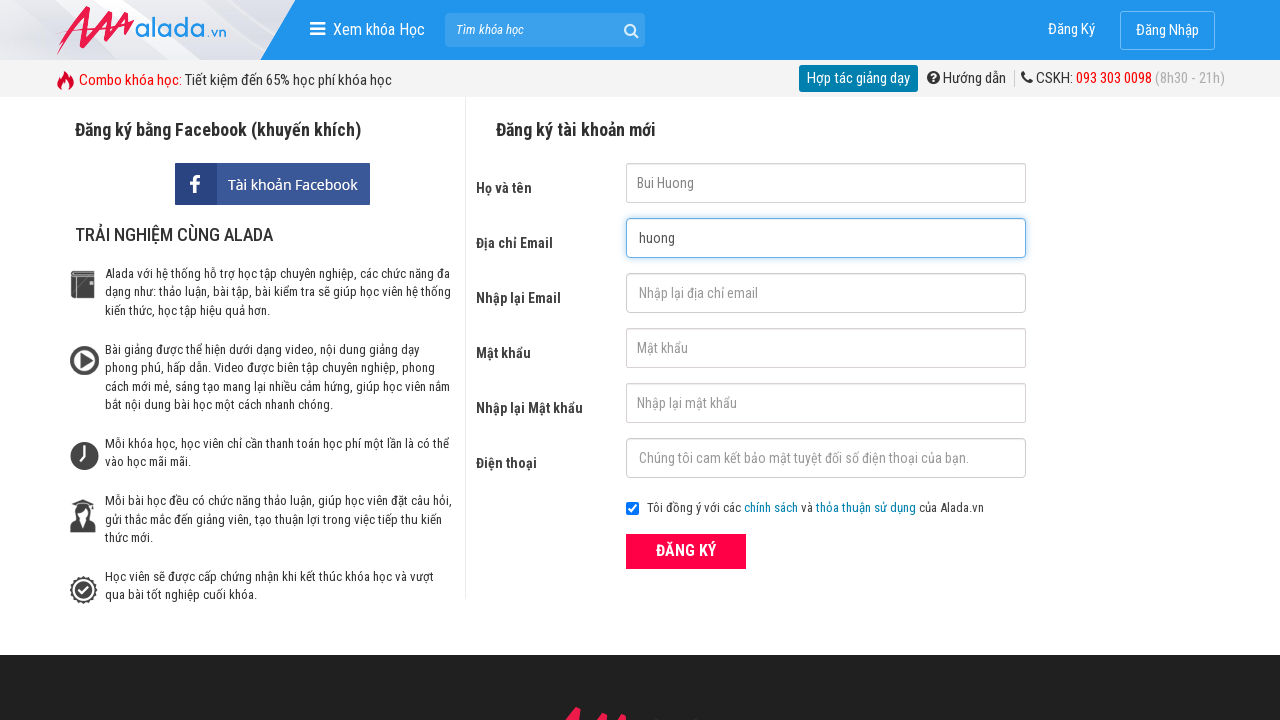

Filled confirm email field with 'huong000' (mismatched email) on #txtCEmail
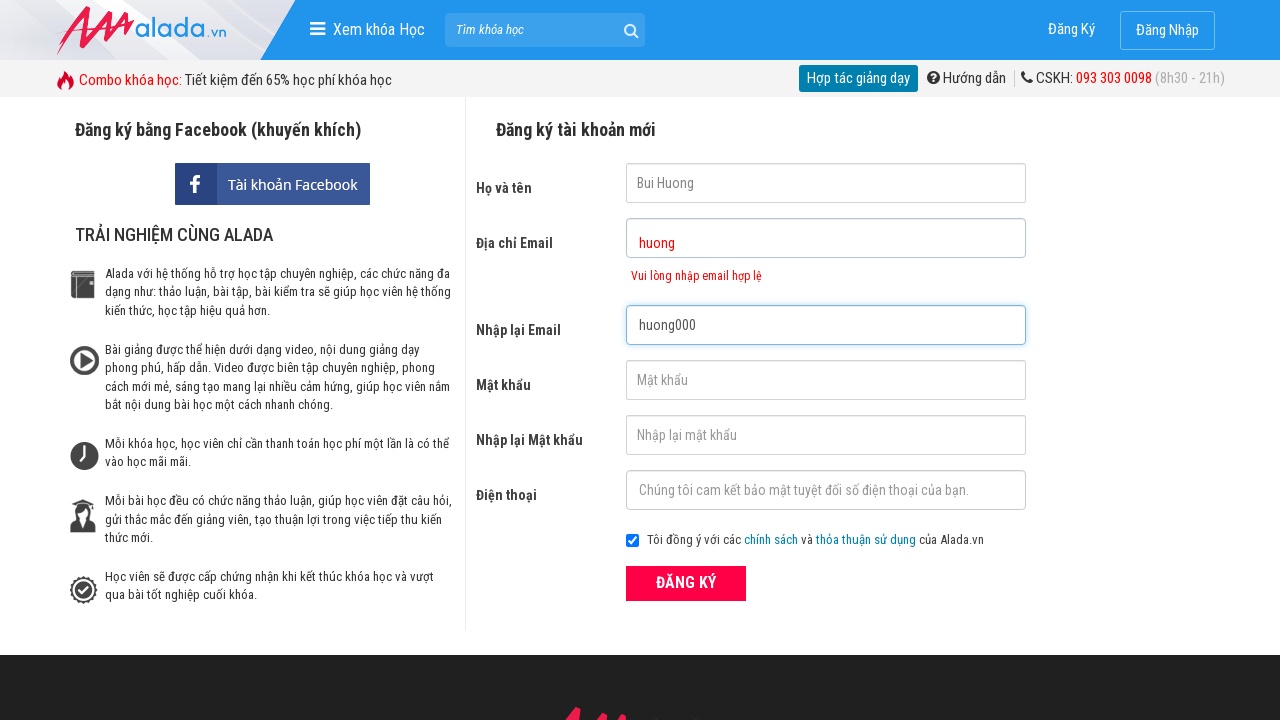

Filled password field with '123456' on #txtPassword
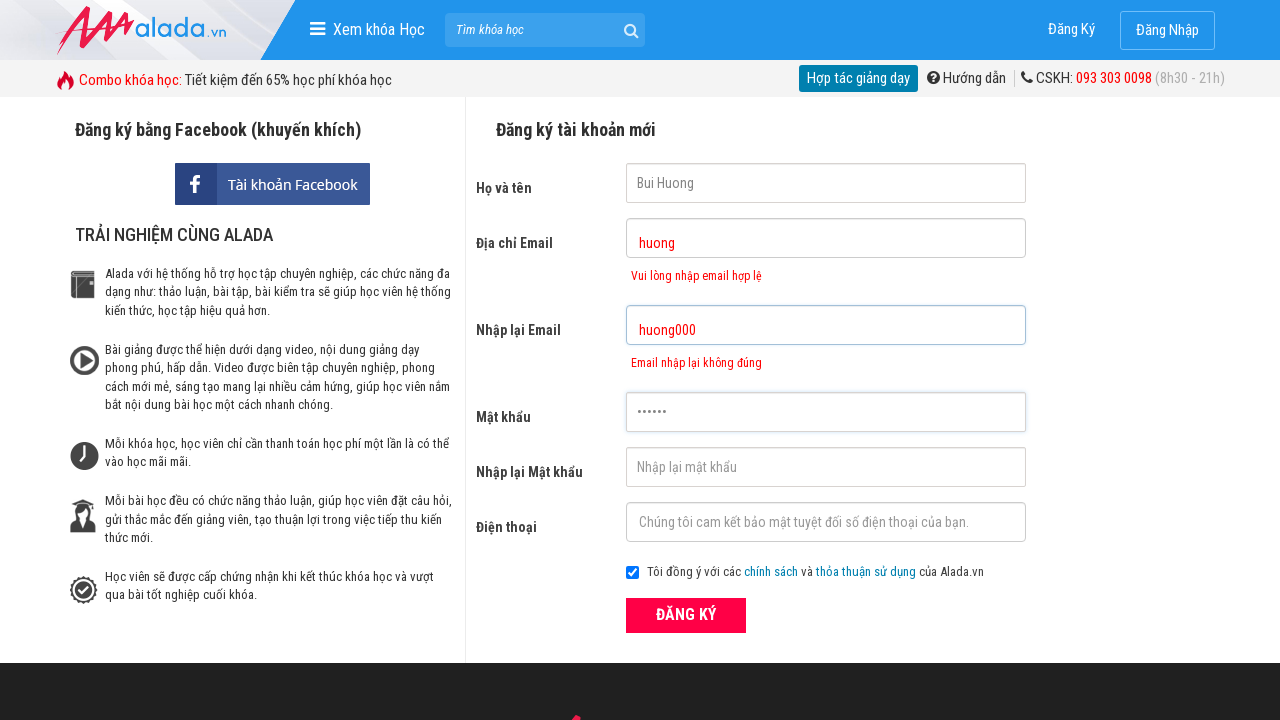

Filled confirm password field with '123456' on #txtCPassword
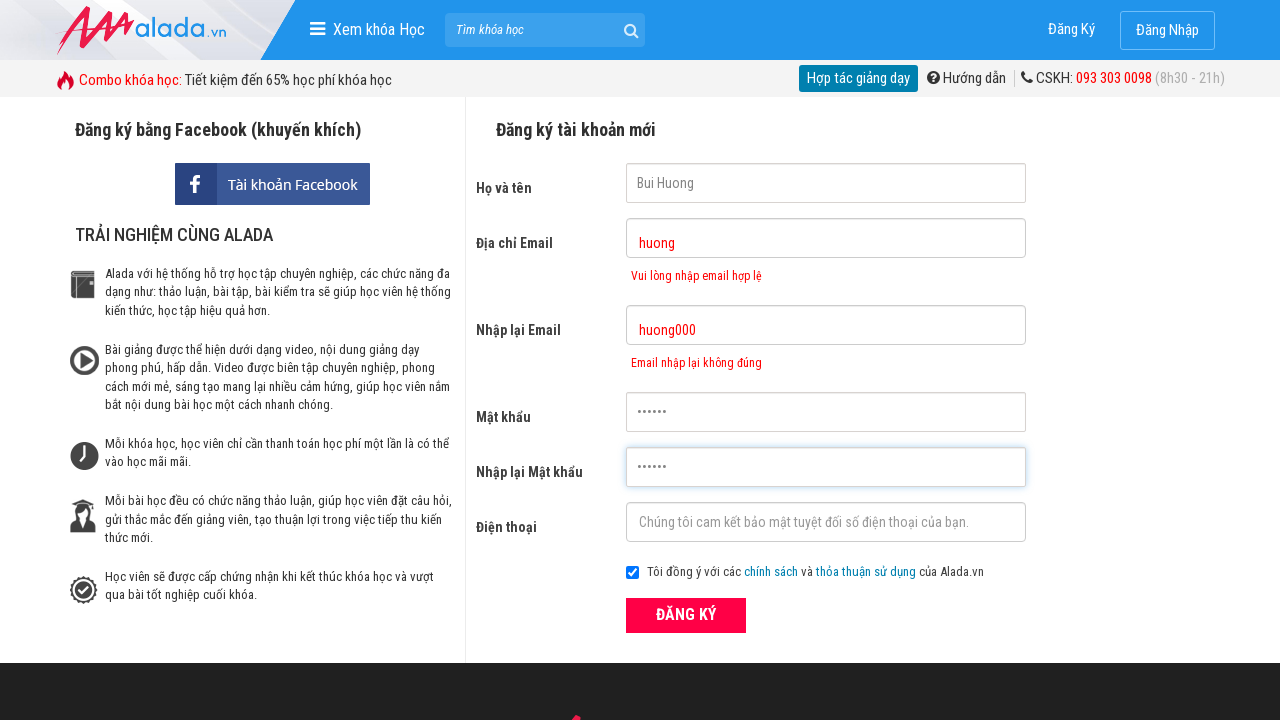

Filled phone field with '0358922221' on #txtPhone
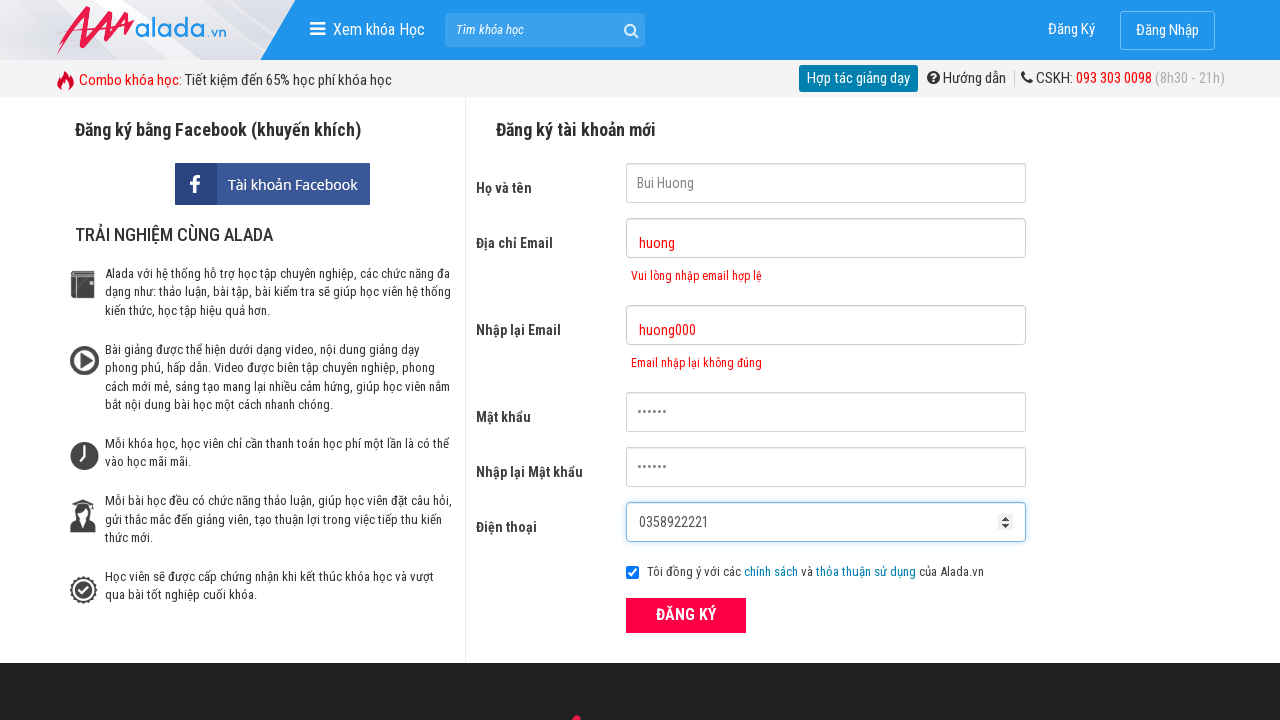

Clicked submit button to register at (686, 615) on button[type='submit']
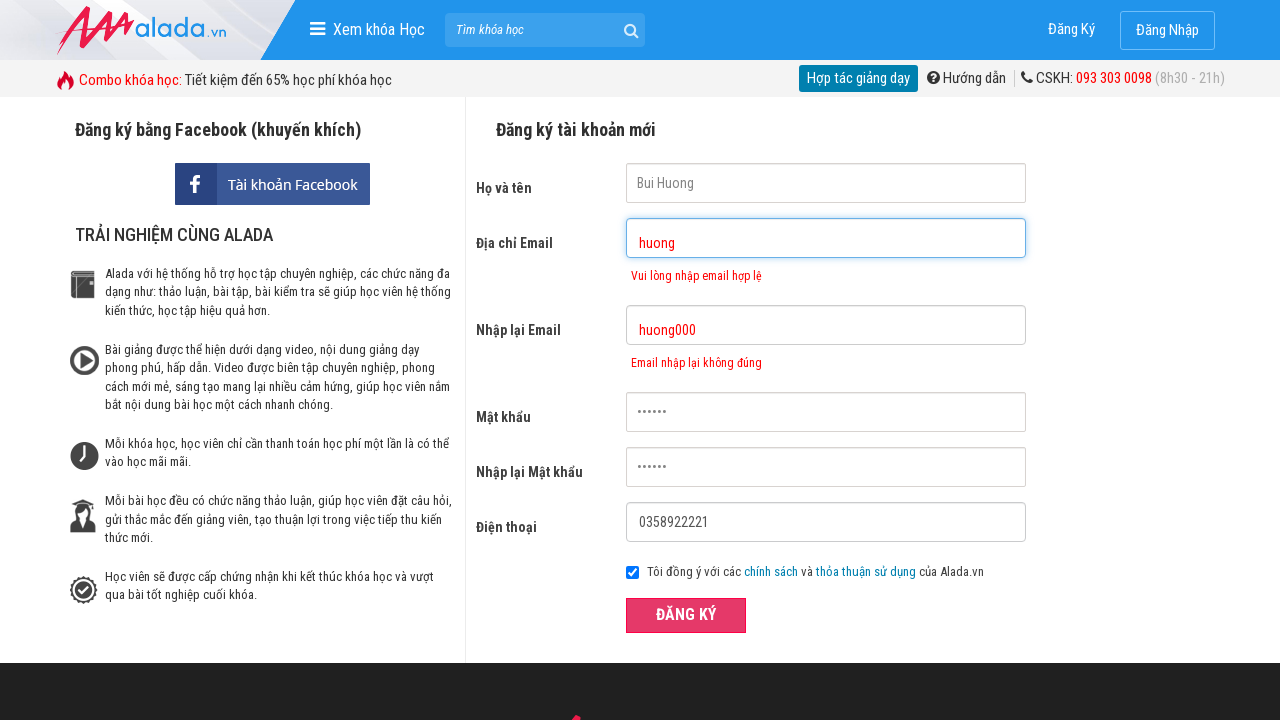

Confirm email error message appeared
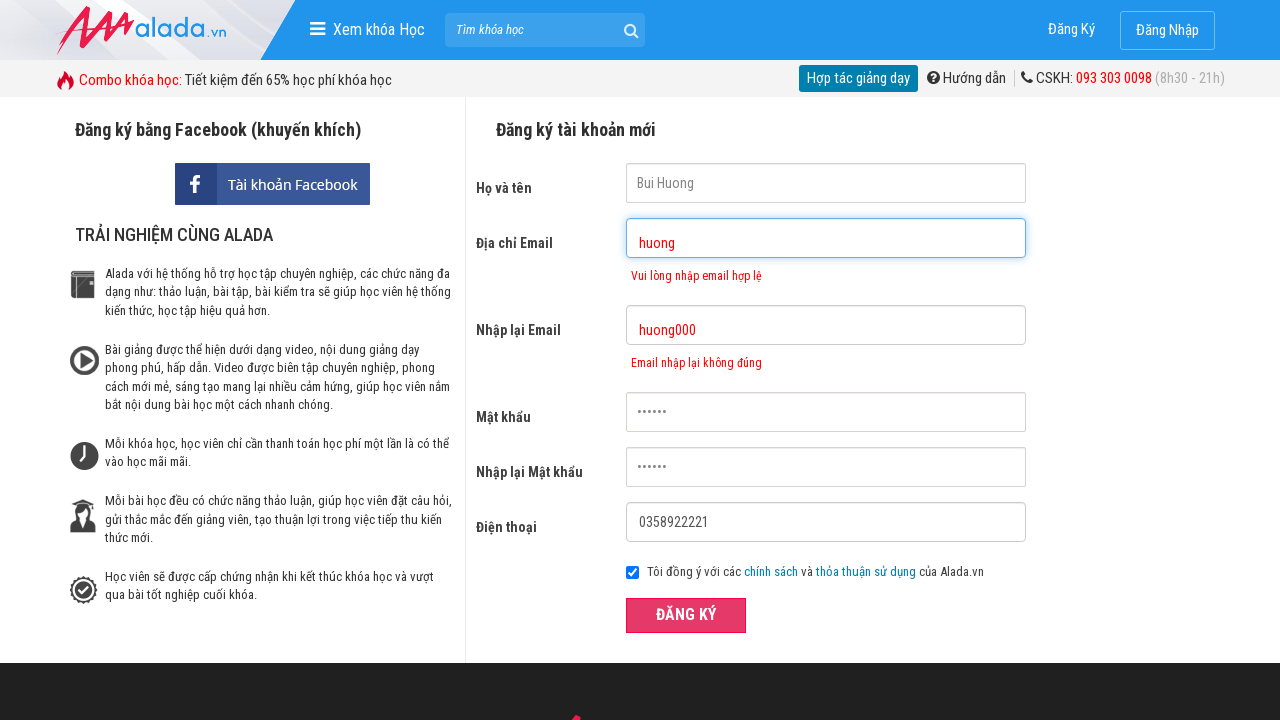

Verified error message 'Email nhập lại không đúng' for mismatched confirm email
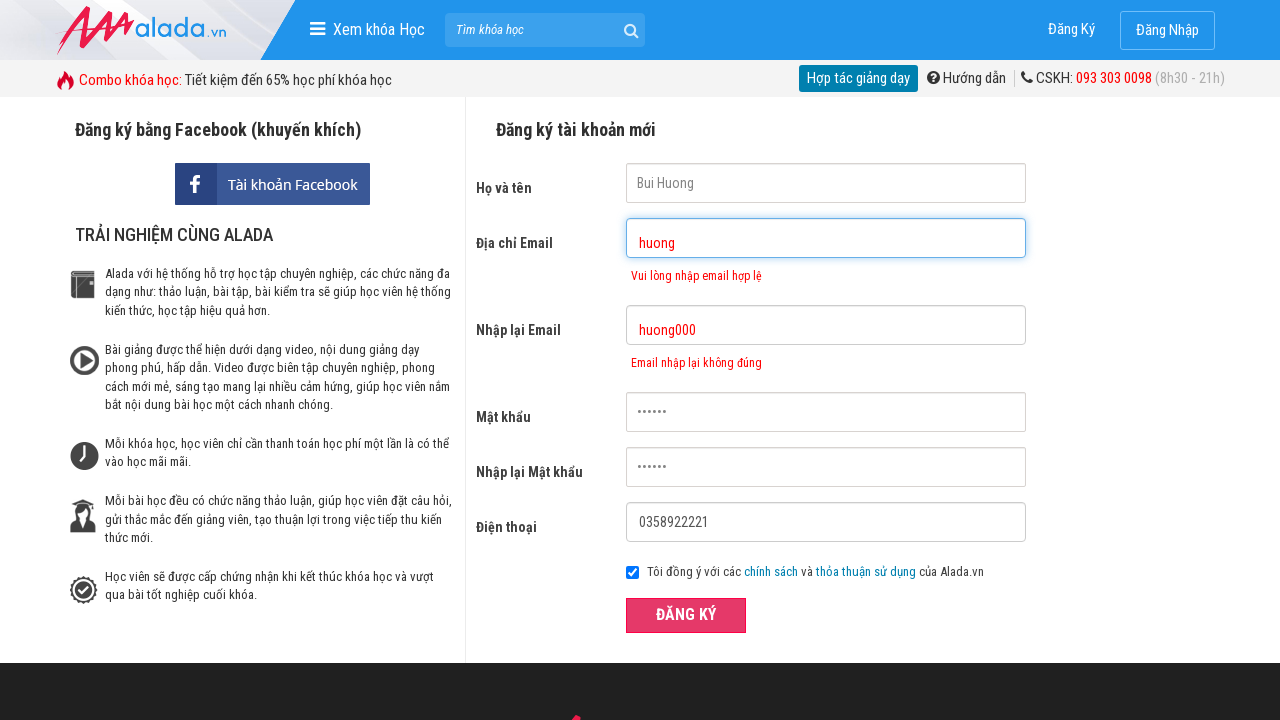

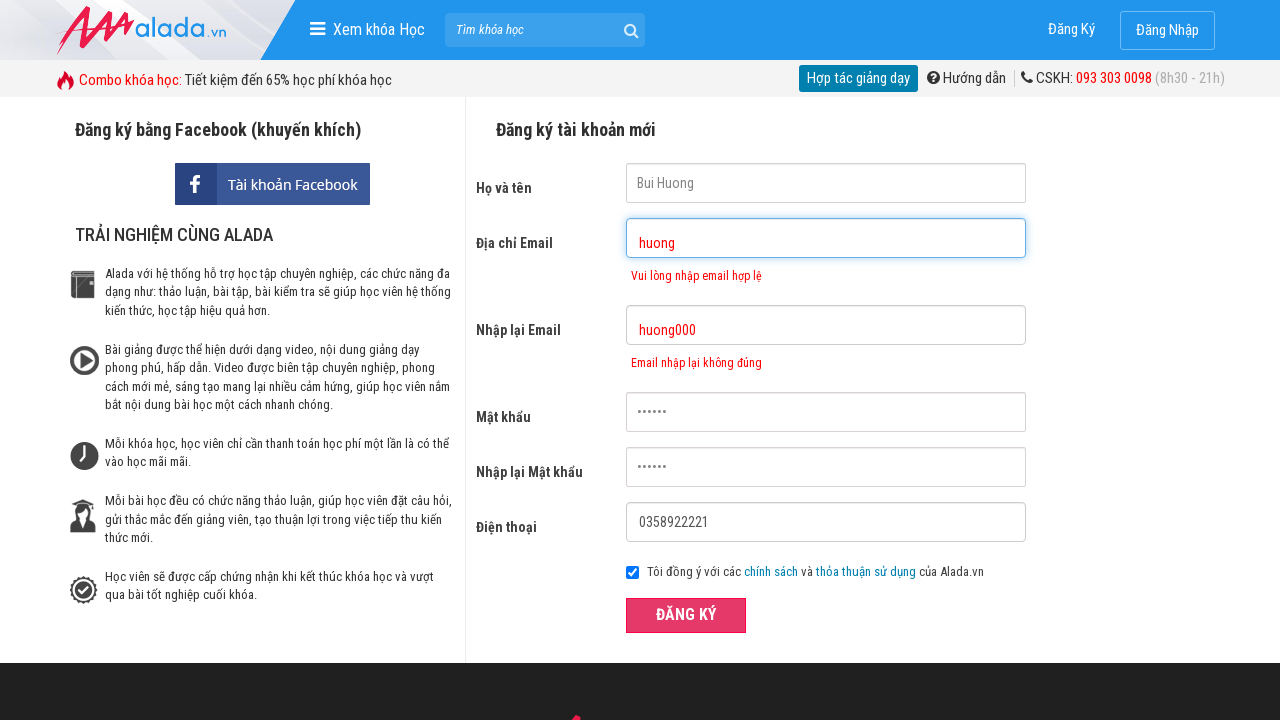